Tests adding an item to cart by searching for products, clicking add to cart, then proceeding through checkout to place order

Starting URL: https://rahulshettyacademy.com/seleniumPractise/#/

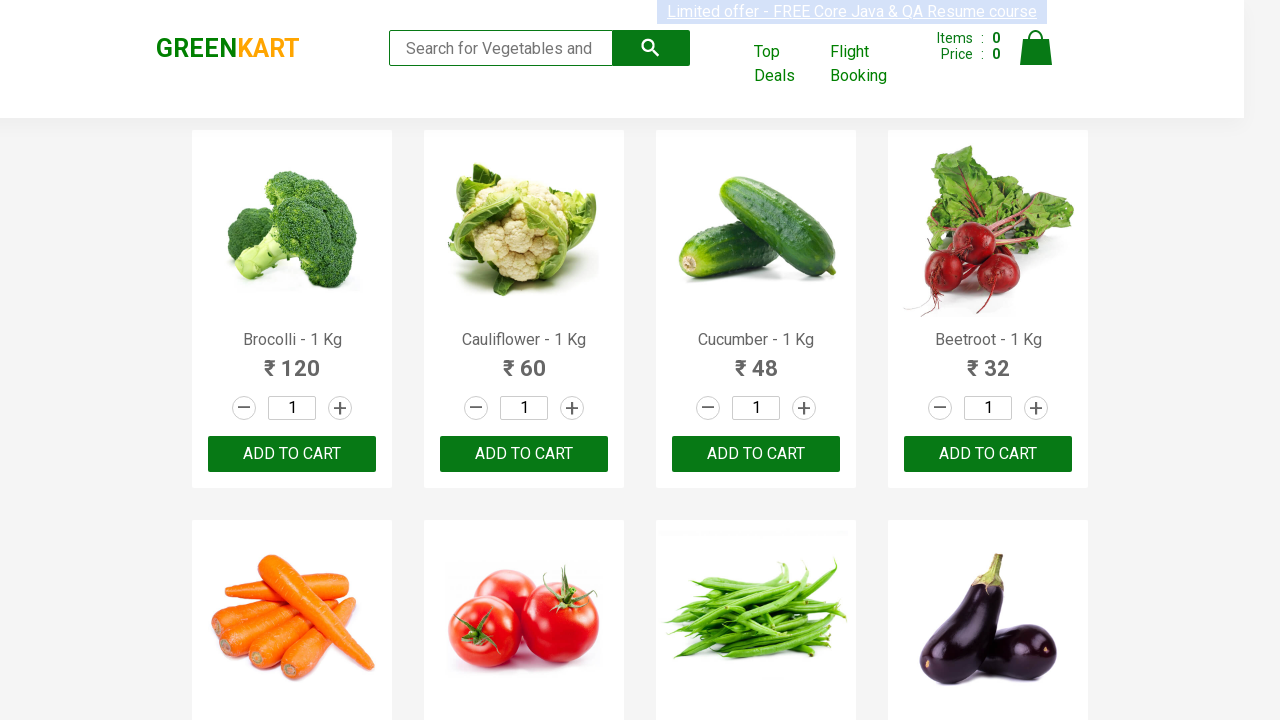

Filled search field with 'ca' to search for products on .search-keyword
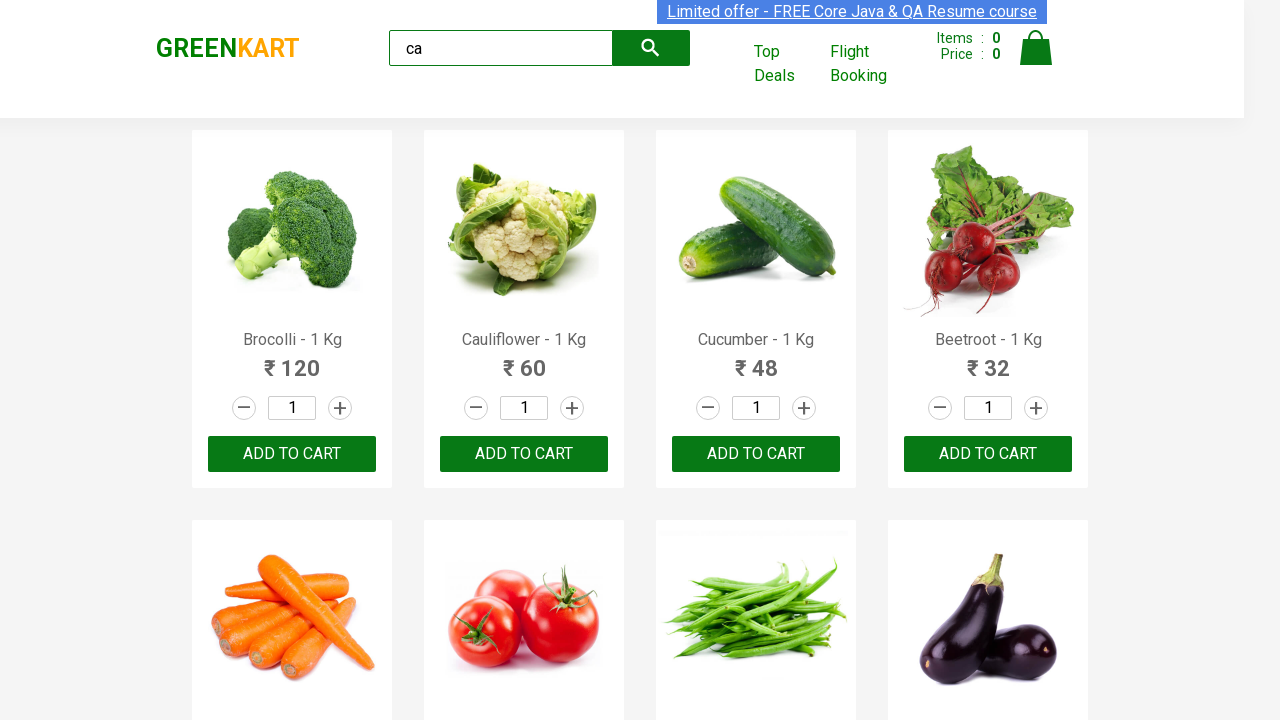

Waited for products to load
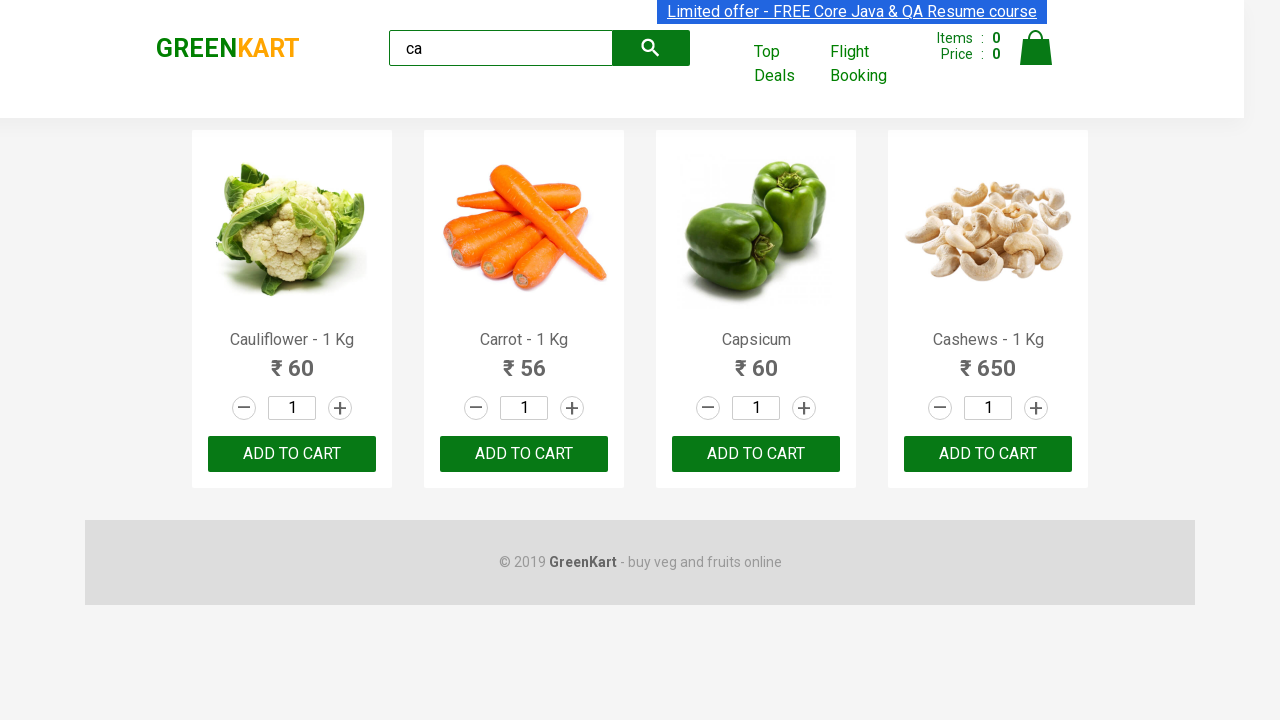

Retrieved all product elements from search results
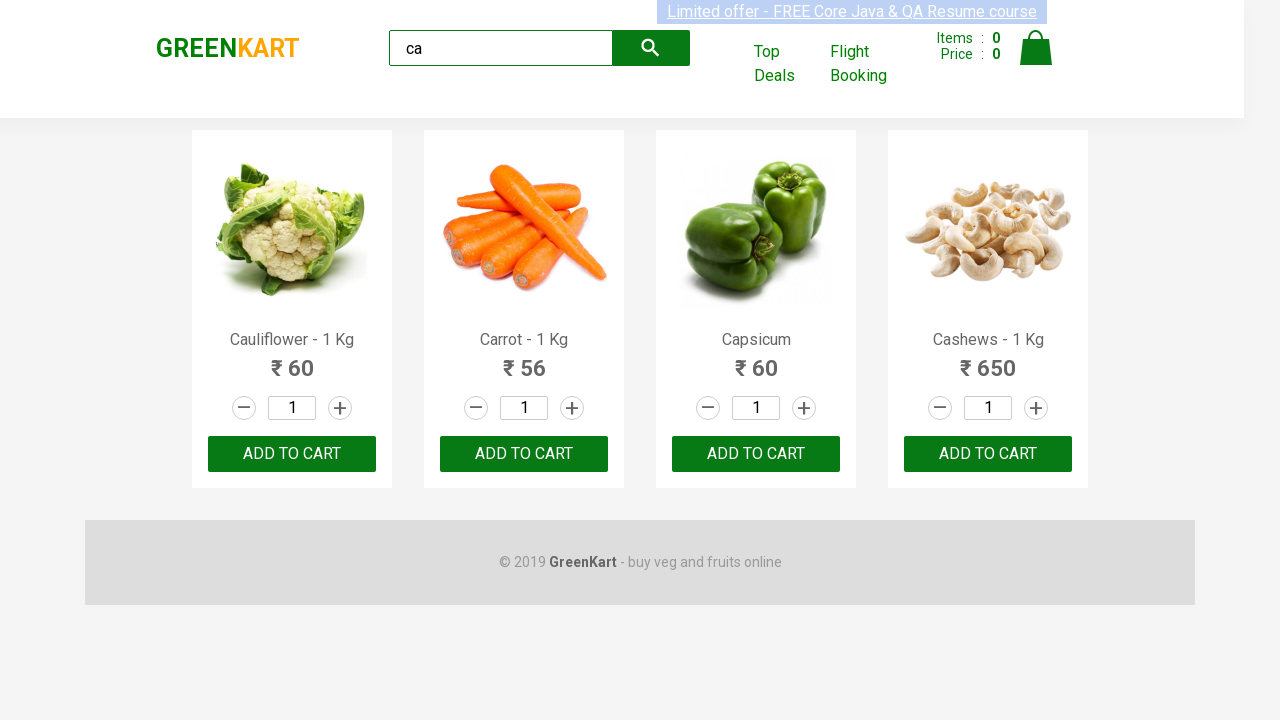

Retrieved product name: Cauliflower - 1 Kg
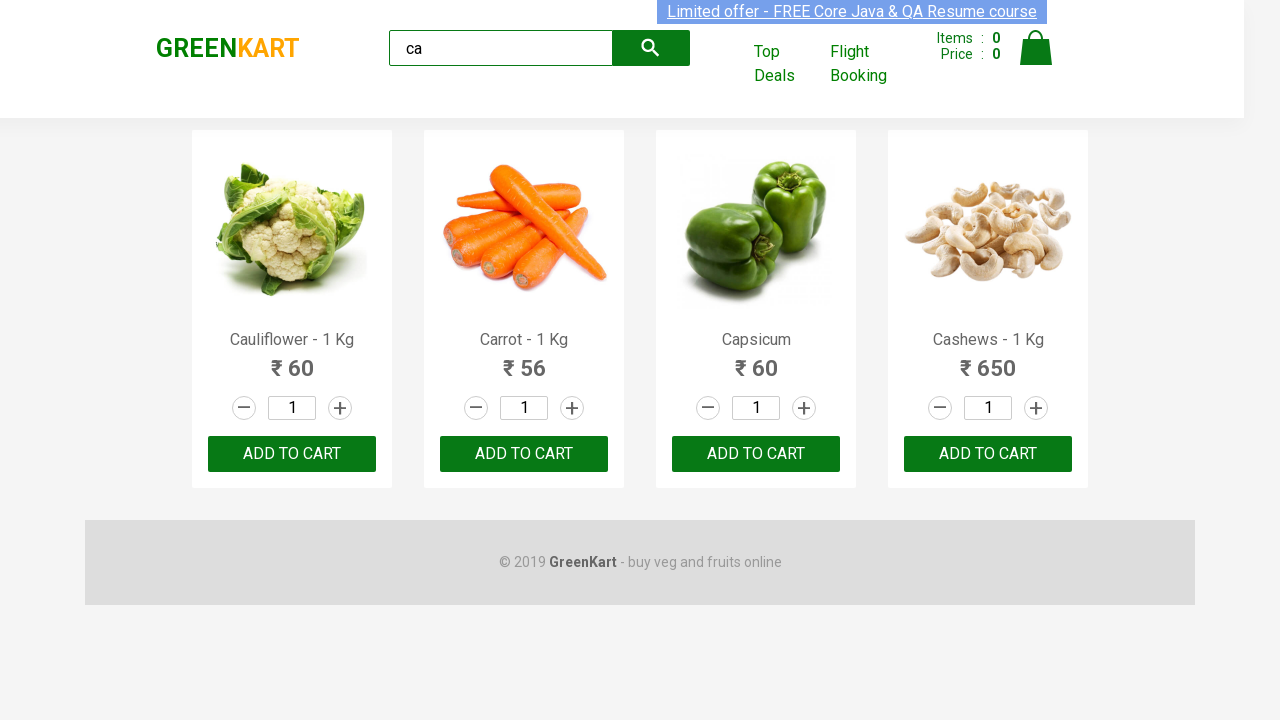

Retrieved product name: Carrot - 1 Kg
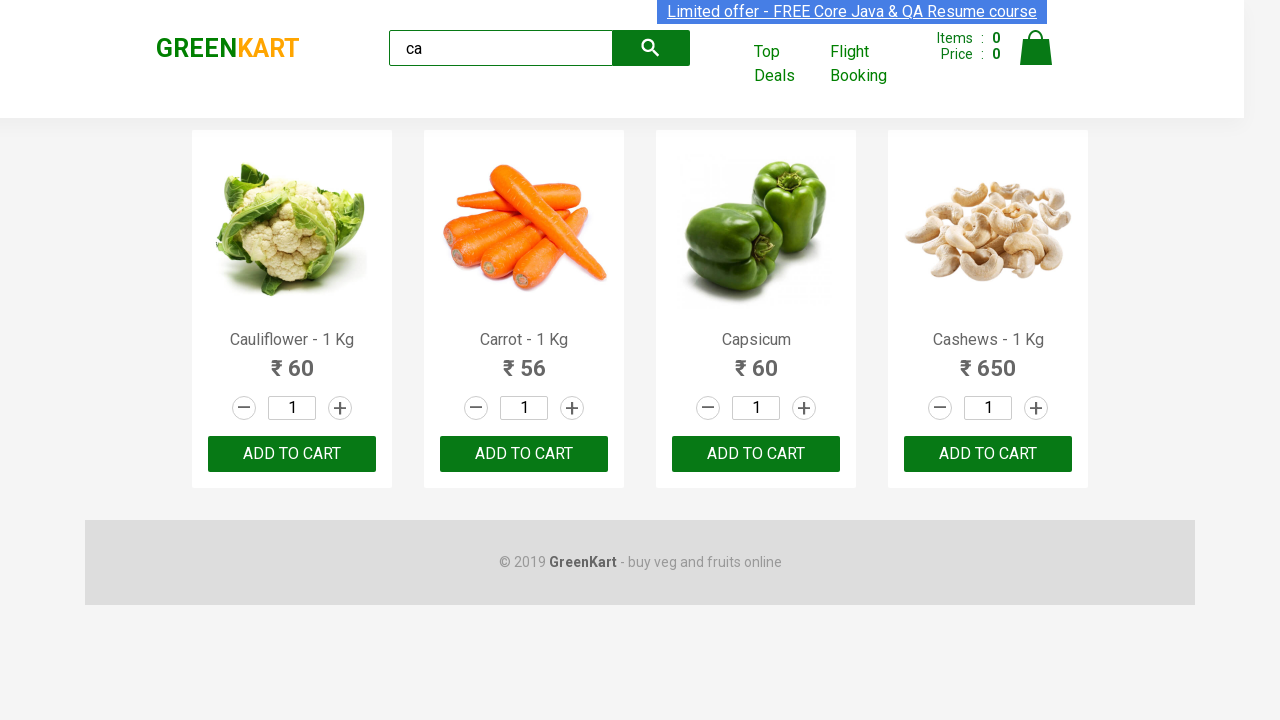

Clicked 'Add to Cart' button for Carrot product at (524, 454) on .products .product >> nth=1 >> button[type='button']
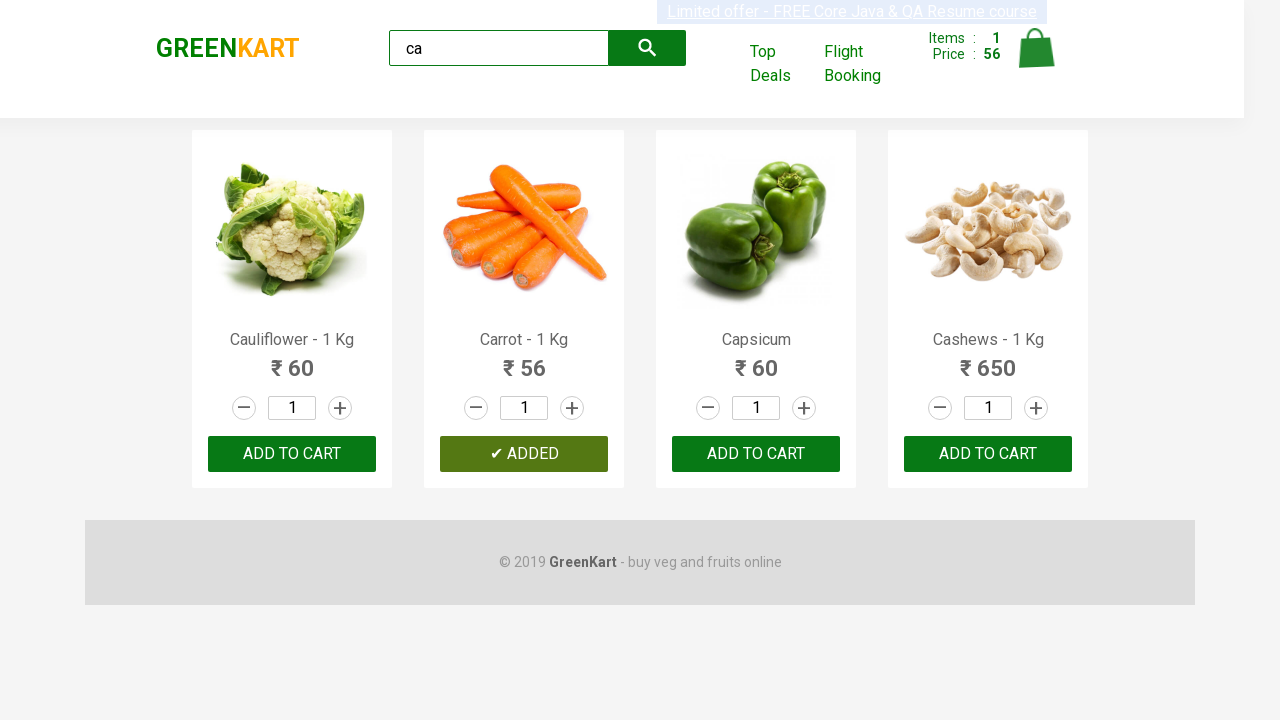

Clicked cart icon to view cart at (1036, 48) on .cart-icon > img
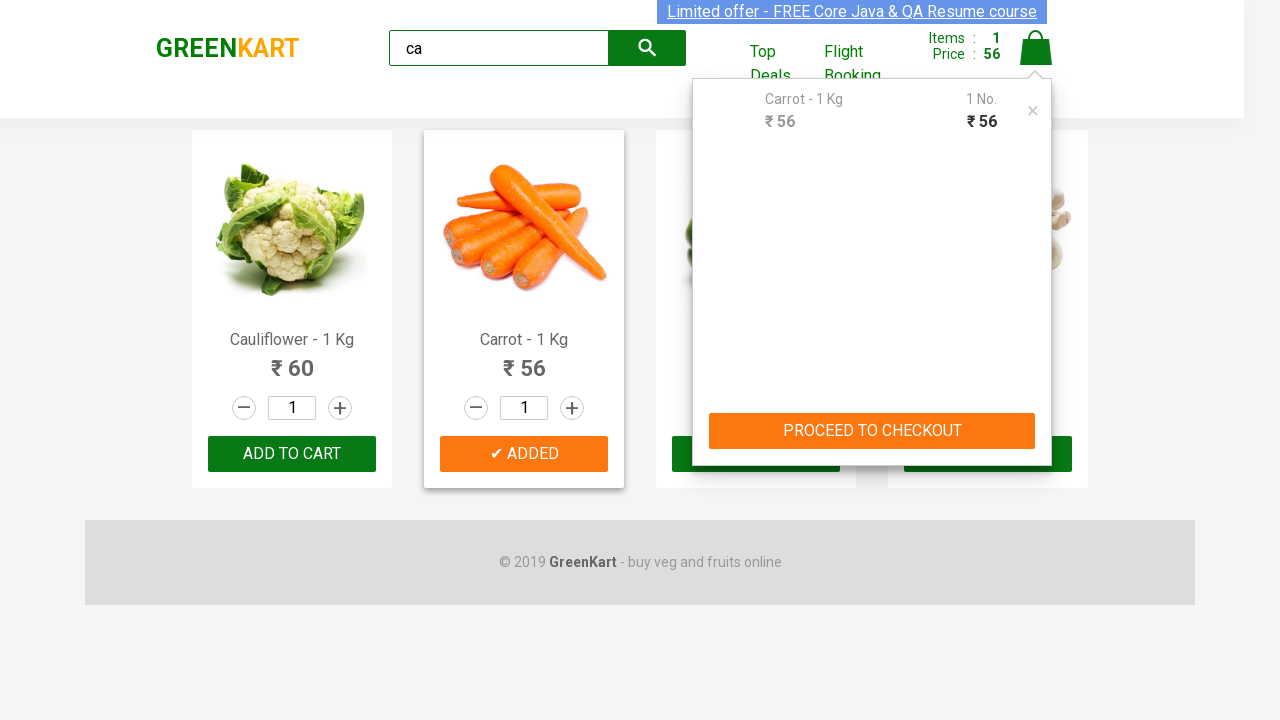

Clicked 'PROCEED TO CHECKOUT' button at (872, 431) on text=PROCEED TO CHECKOUT
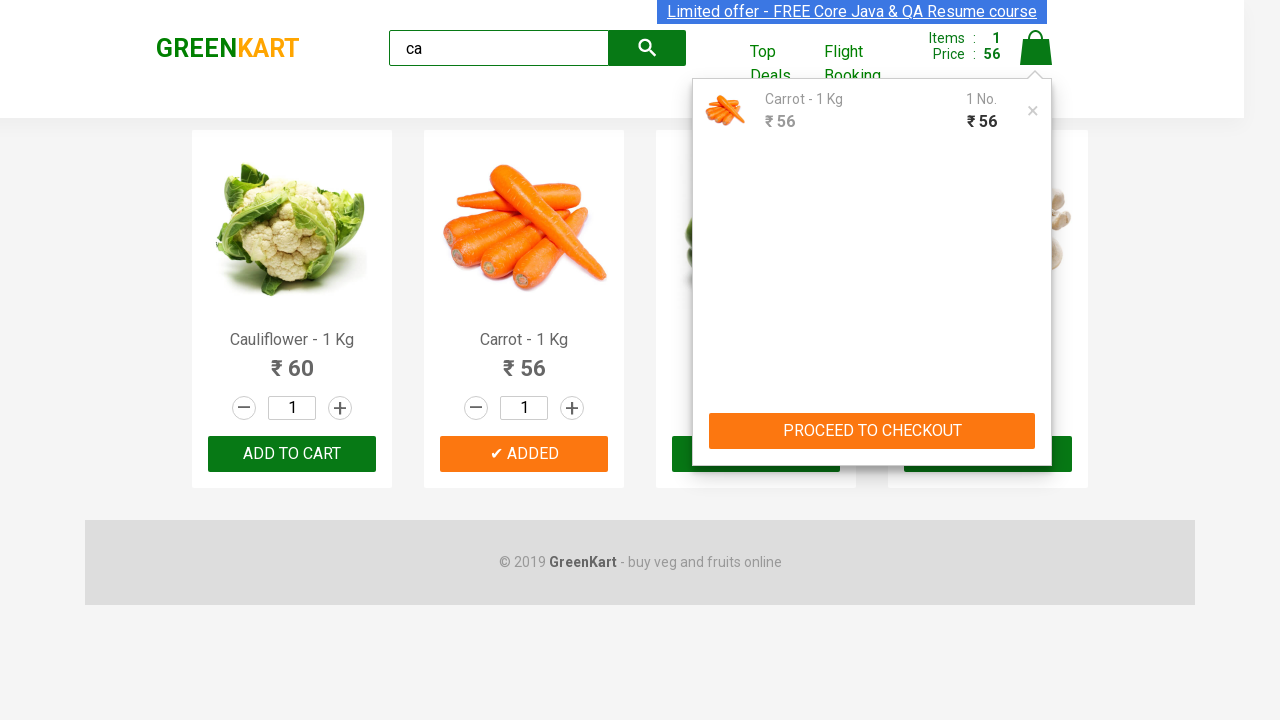

Clicked 'Place Order' button to complete purchase at (1036, 420) on text=Place Order
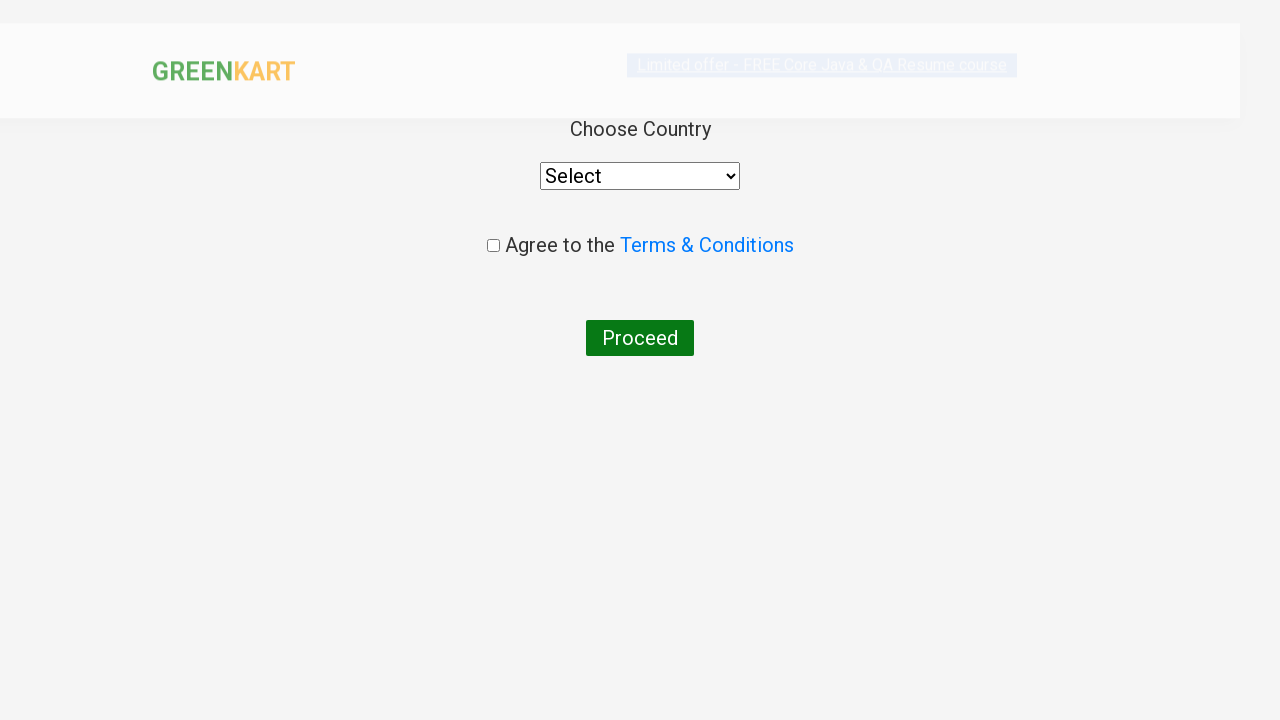

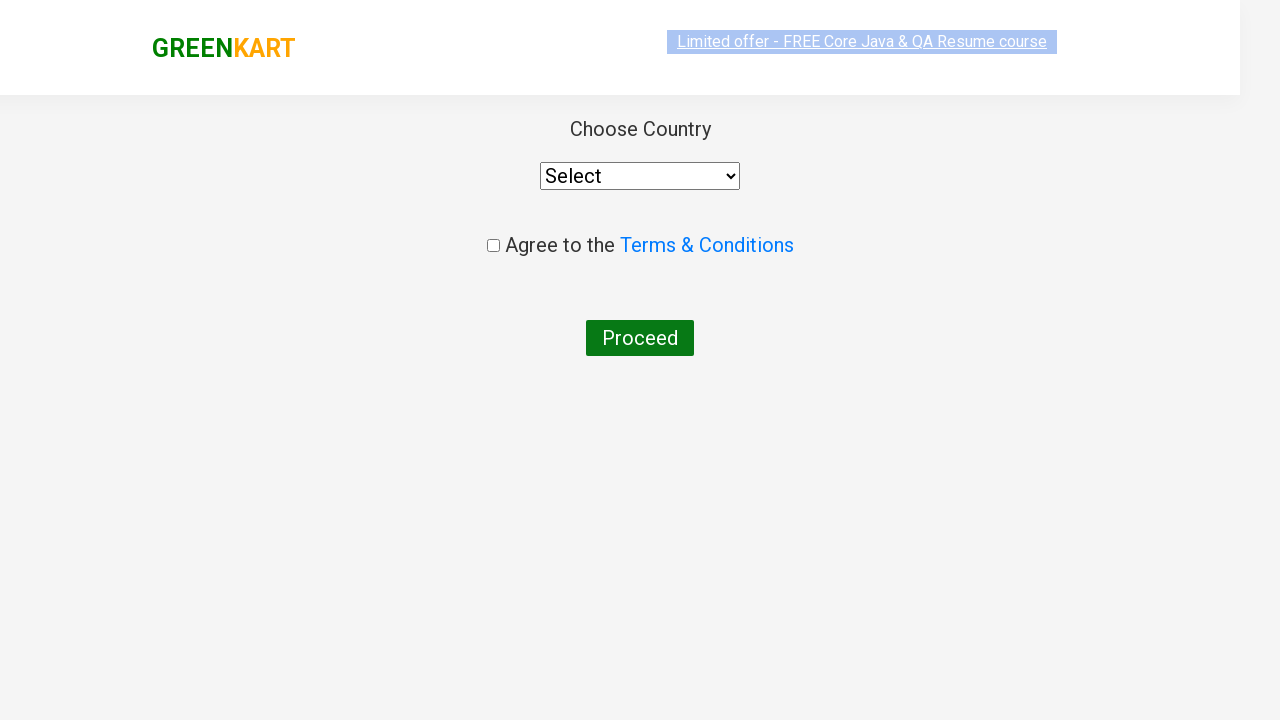